Tests the Date Picker widget by selecting the first day of the month, then selecting day 31, and verifying the dates are different.

Starting URL: https://demoqa.com/

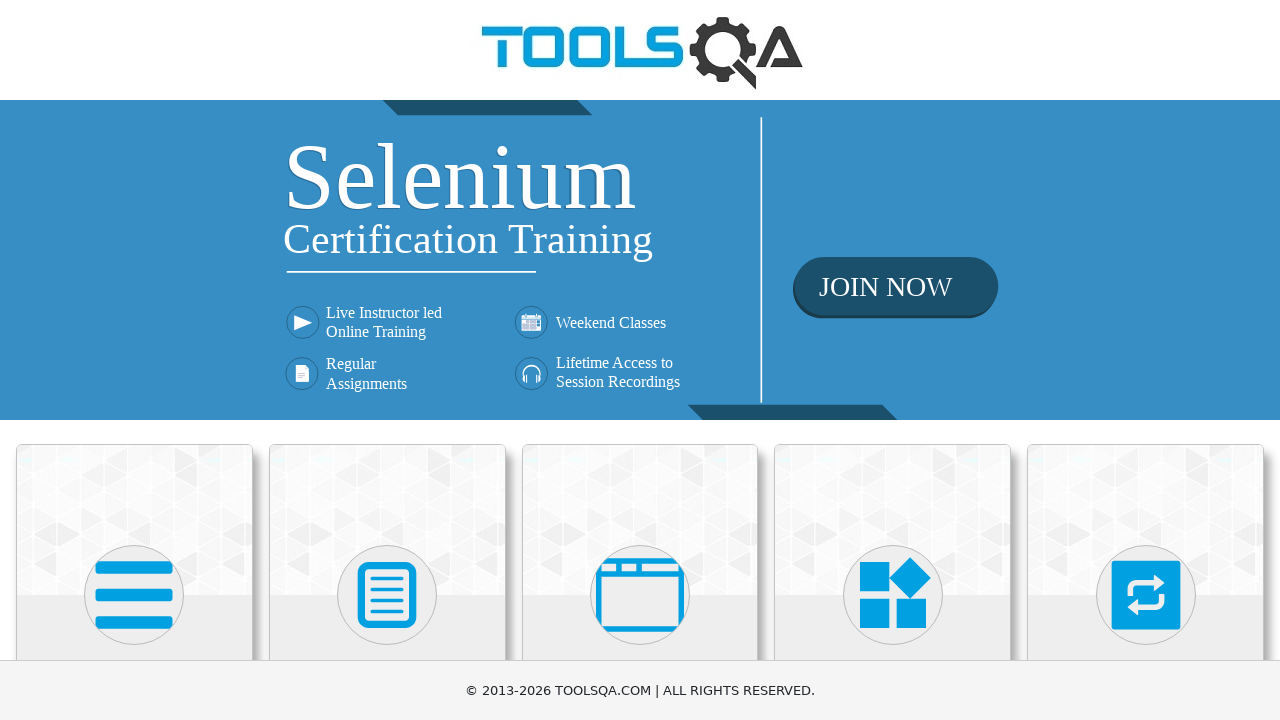

Clicked on Widgets menu on HomePage at (893, 360) on text=Widgets
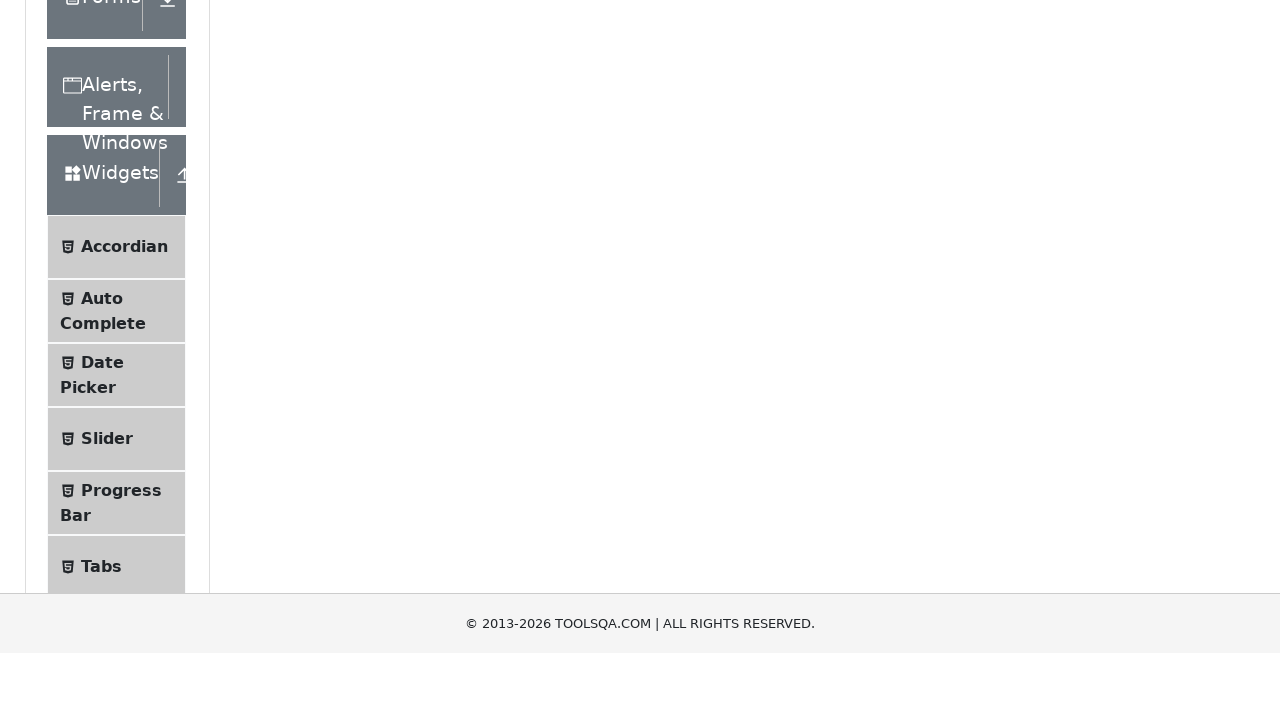

Clicked on Date Picker in left menu at (102, 640) on text=Date Picker
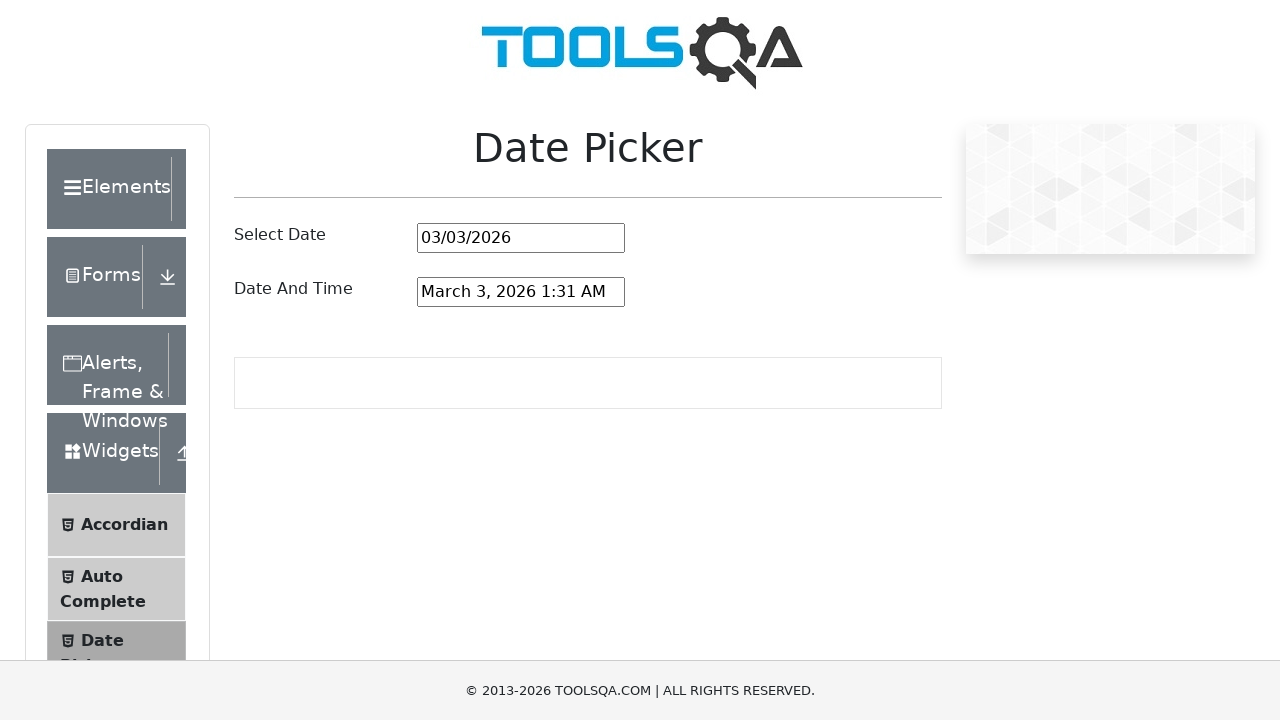

Clicked on date input field to open calendar at (521, 238) on #datePickerMonthYearInput
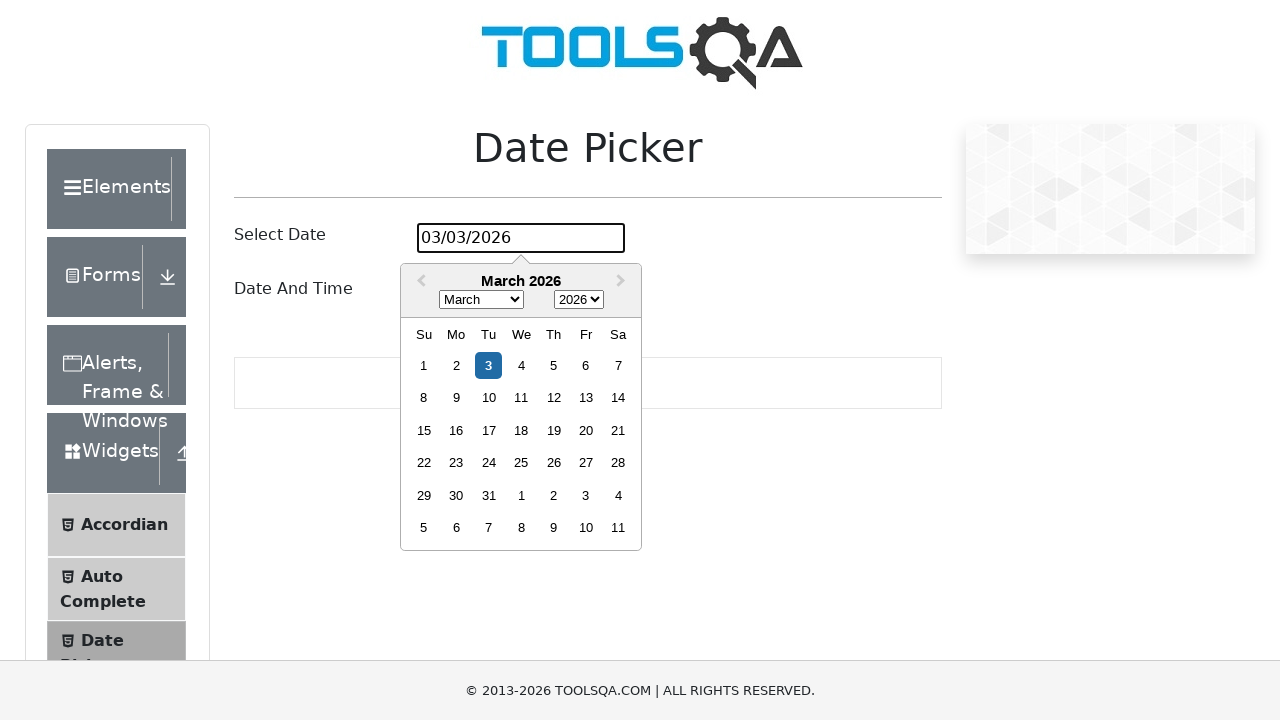

Selected the first day of the month (day 1) at (424, 365) on .react-datepicker__day--001:not(.react-datepicker__day--outside-month)
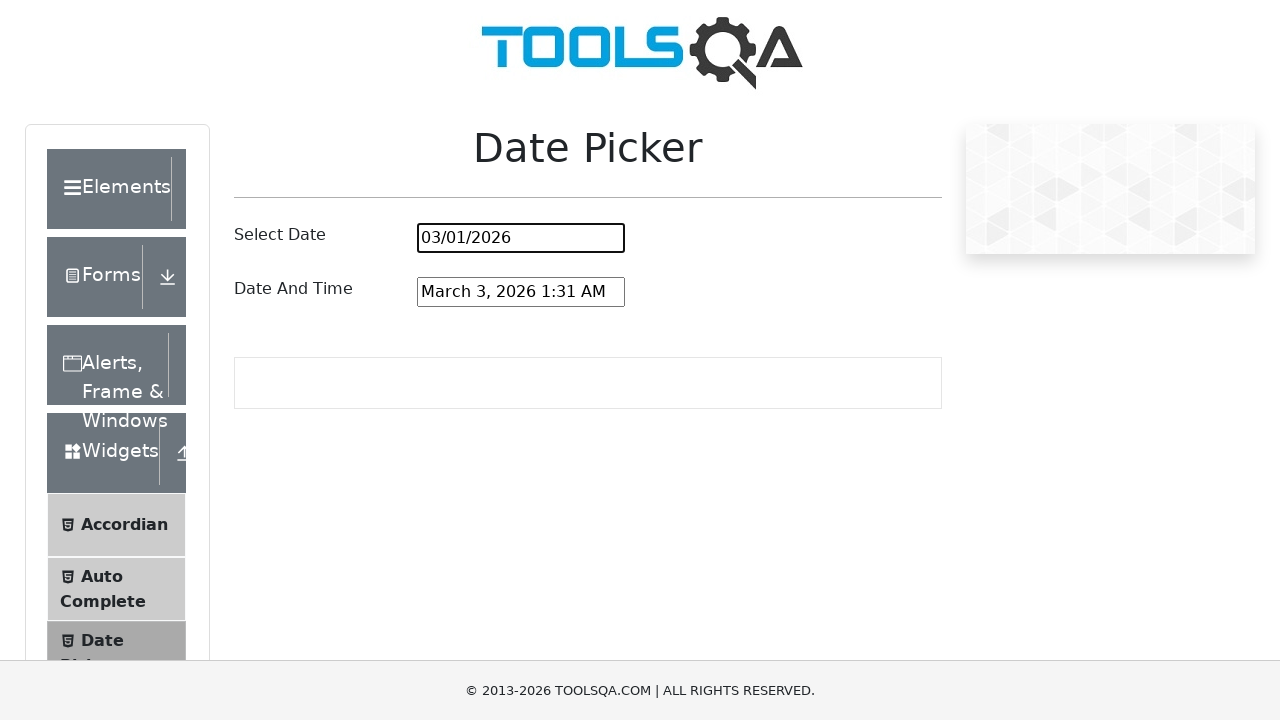

Clicked on date input field again to open calendar at (521, 238) on #datePickerMonthYearInput
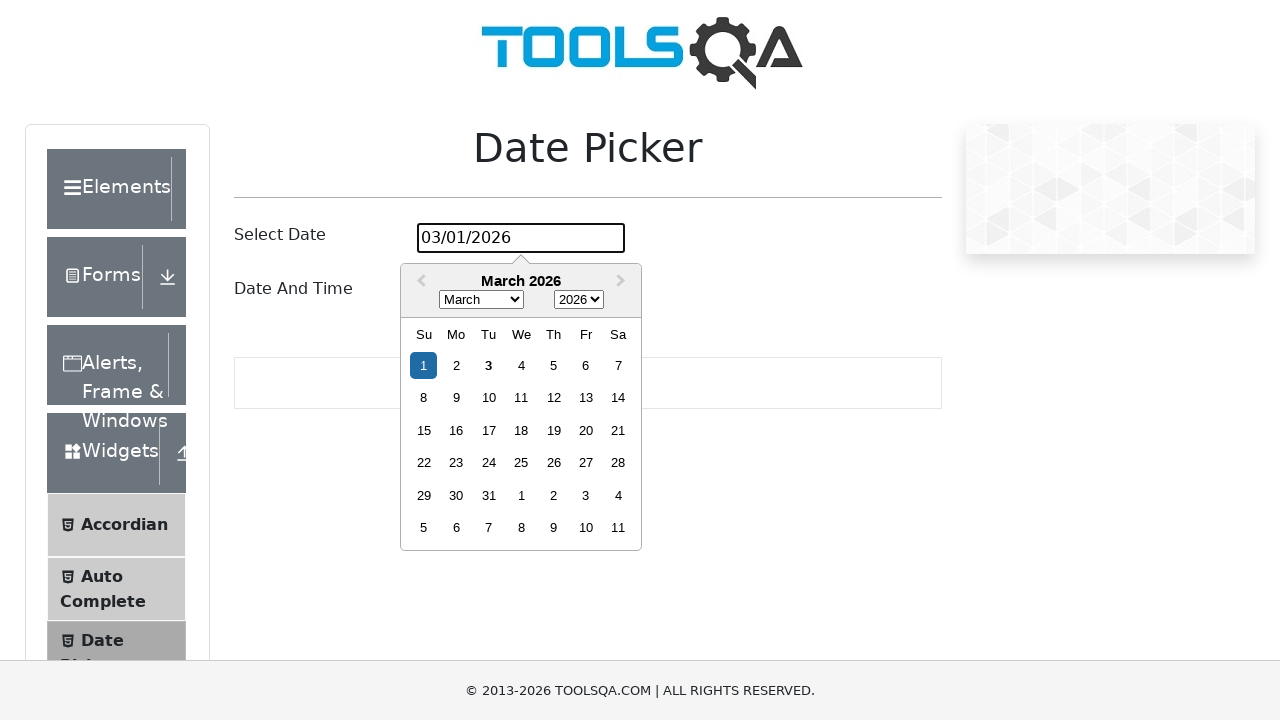

Selected day 31 from the calendar at (489, 495) on .react-datepicker__day--031:not(.react-datepicker__day--outside-month)
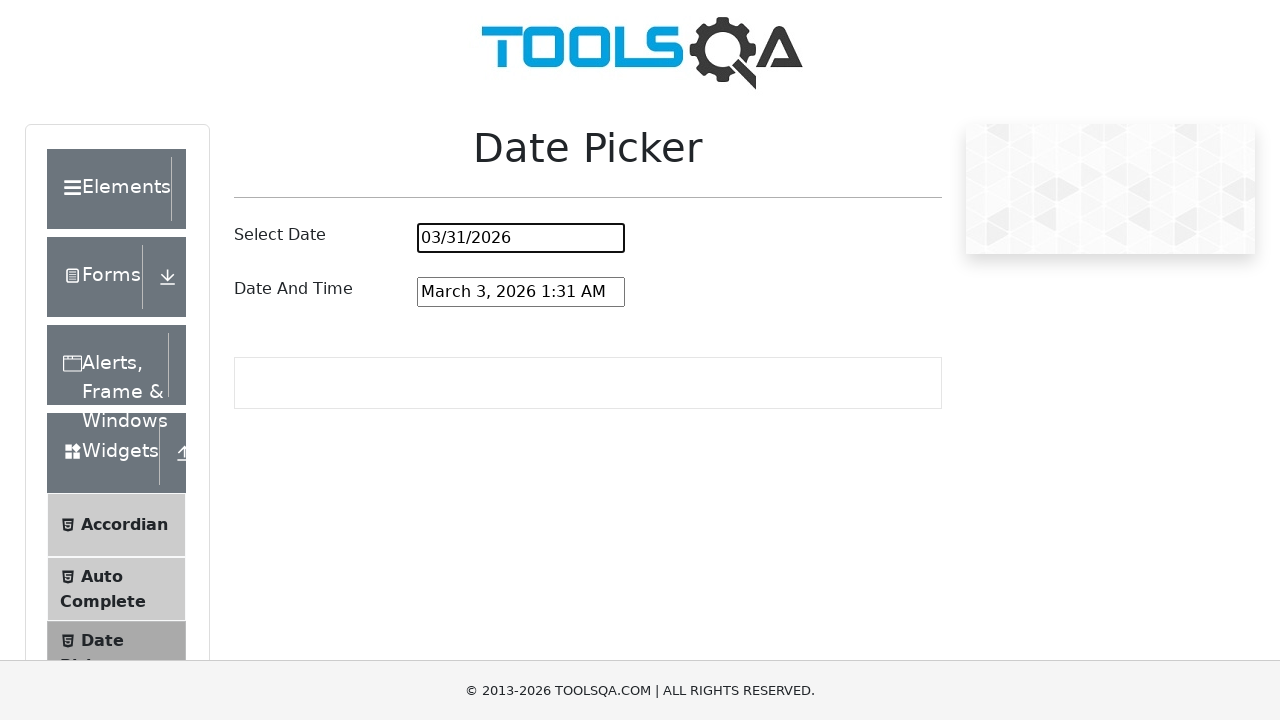

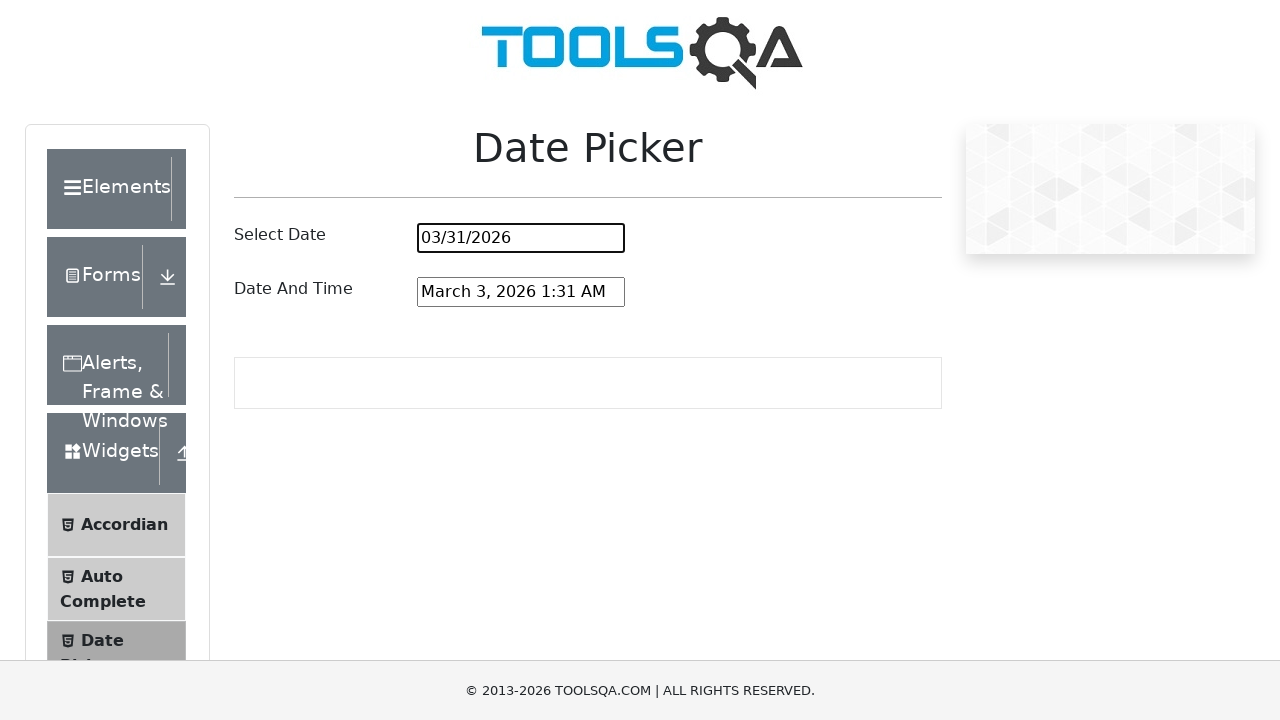